Fills out a form with personal information including name, job title, education level, gender, and date, then submits it

Starting URL: https://formy-project.herokuapp.com/form

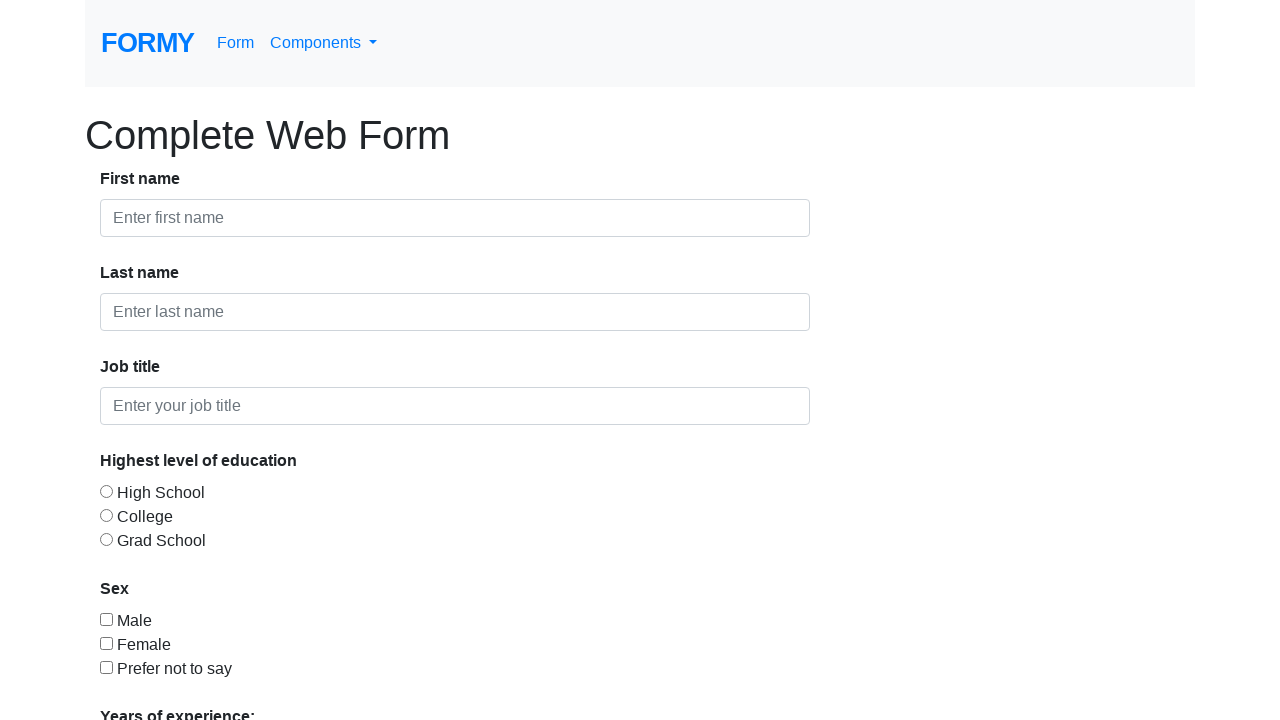

Filled first name field with 'John' on #first-name
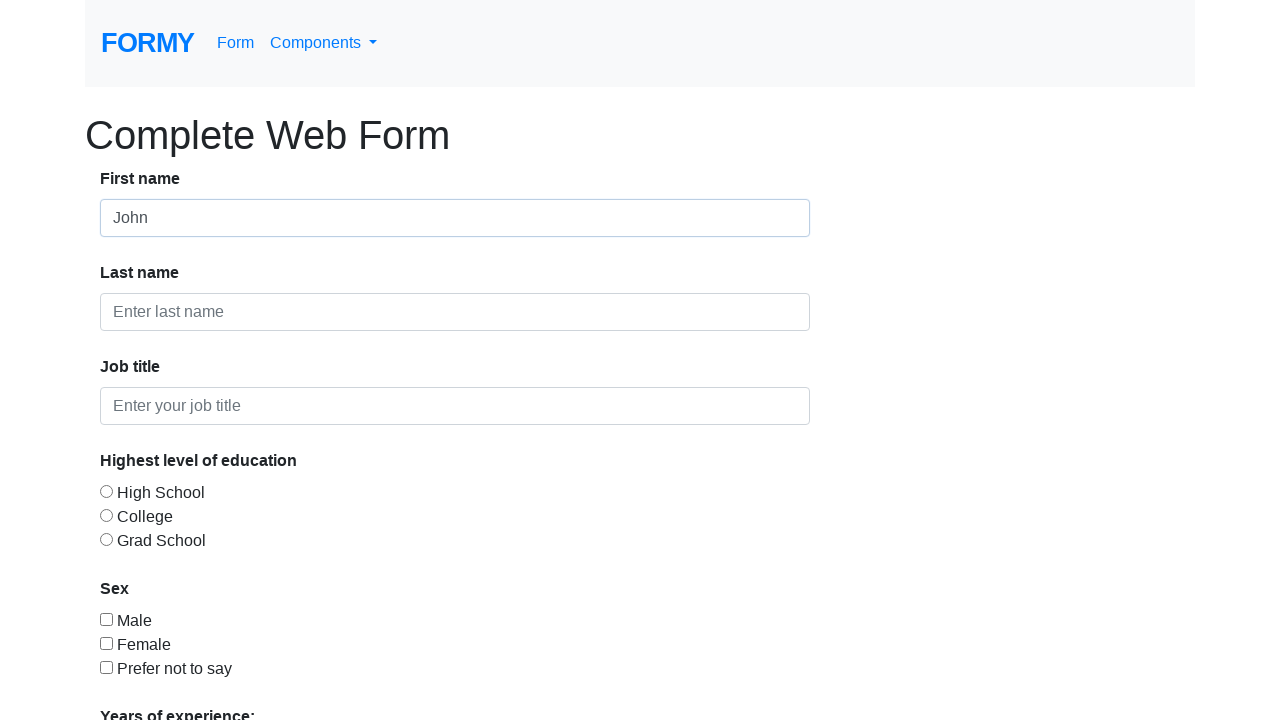

Filled last name field with 'Doe' on #last-name
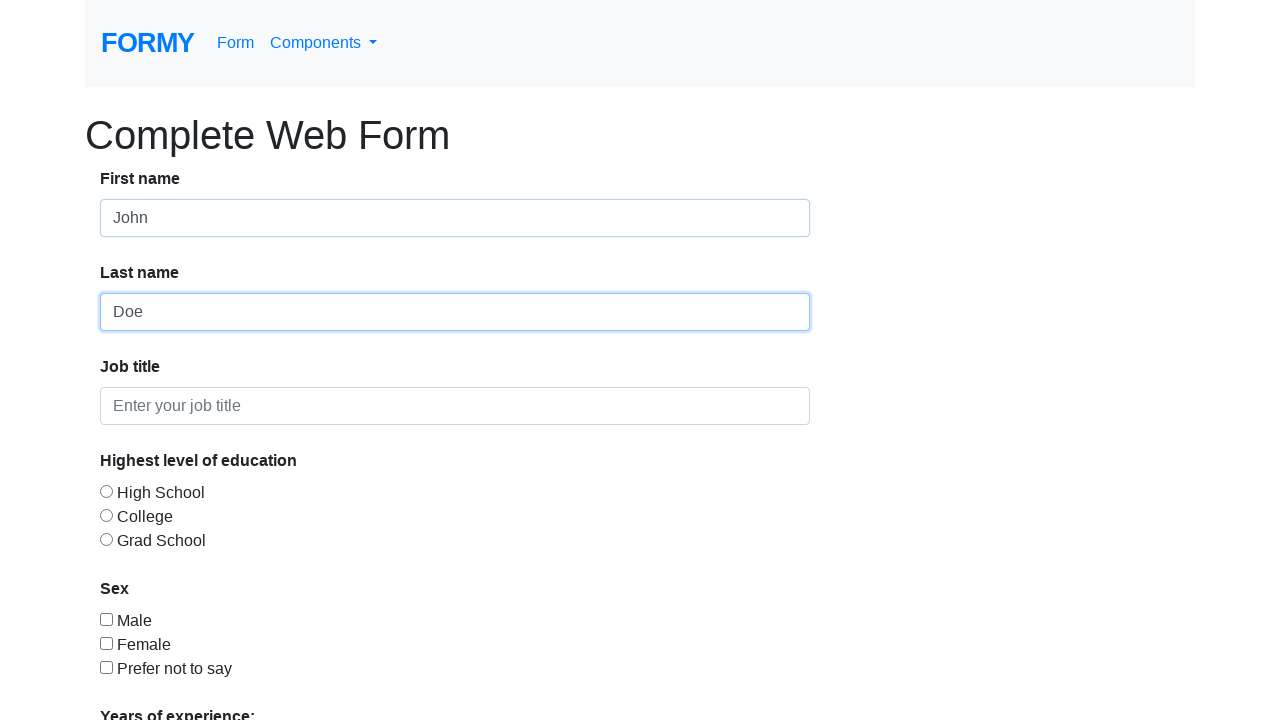

Filled job title field with 'QA Engineer' on #job-title
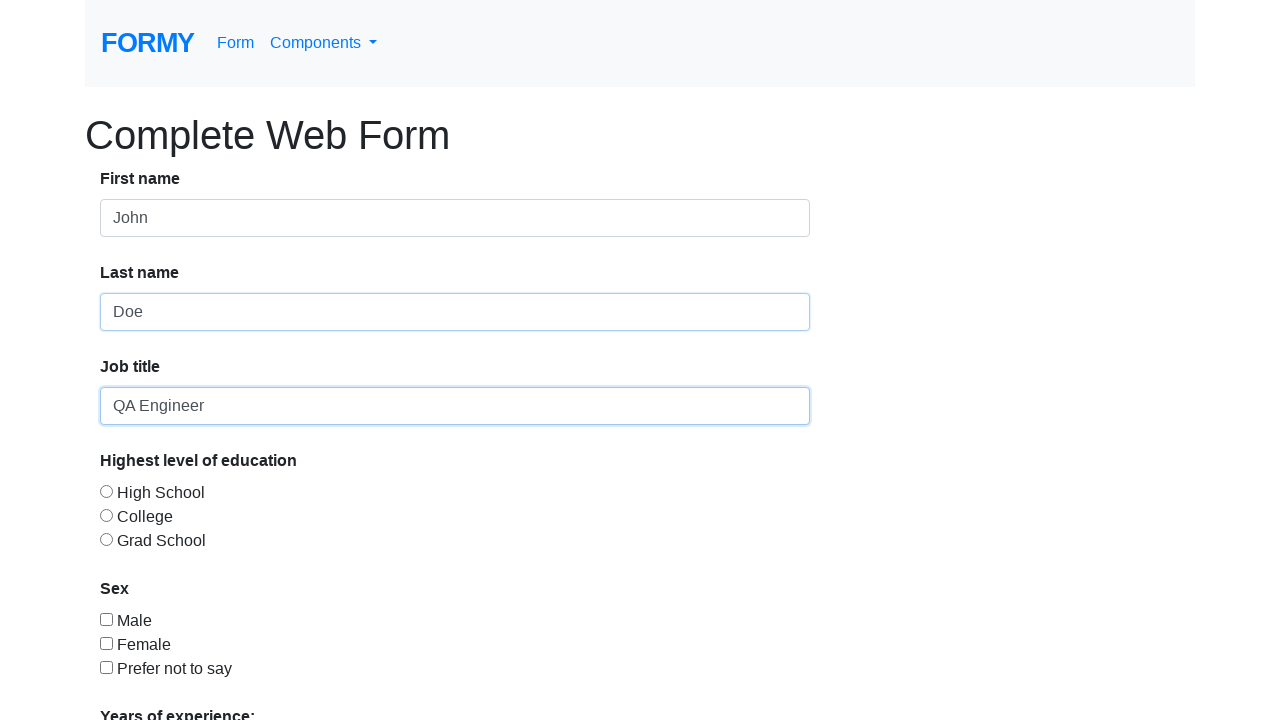

Selected College education level at (106, 515) on #radio-button-2
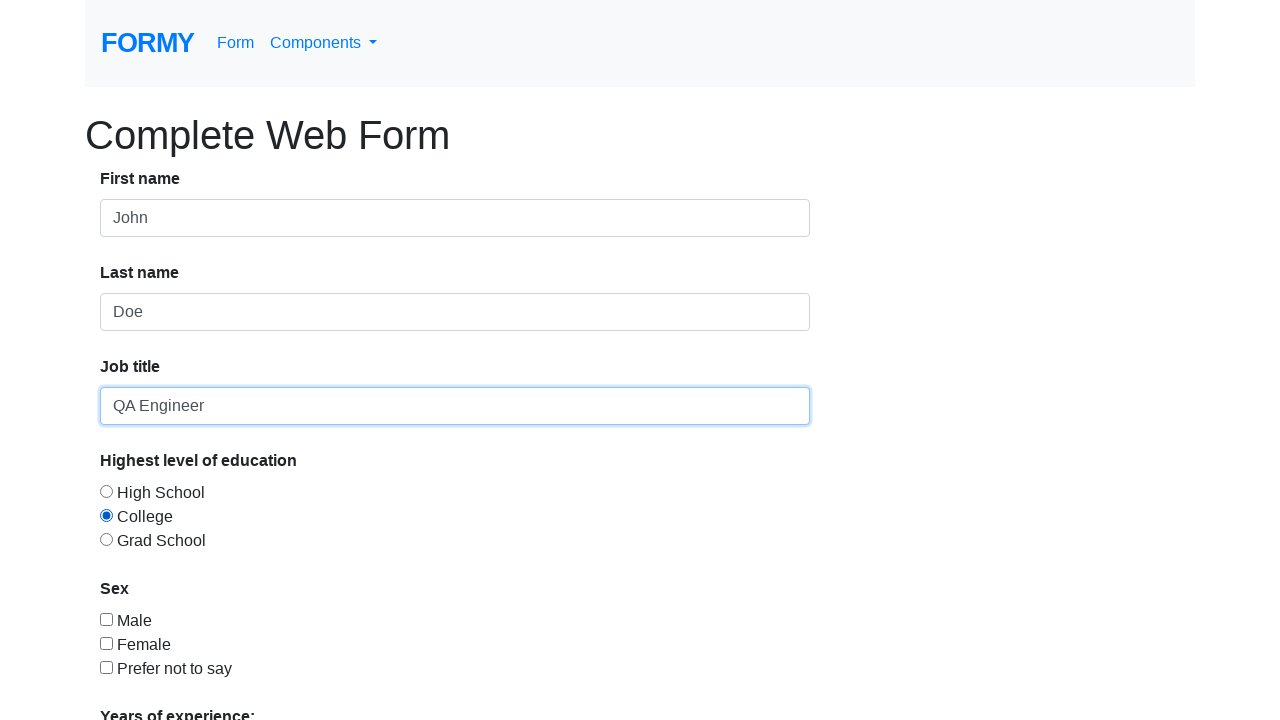

Selected checkbox option at (106, 619) on #checkbox-1
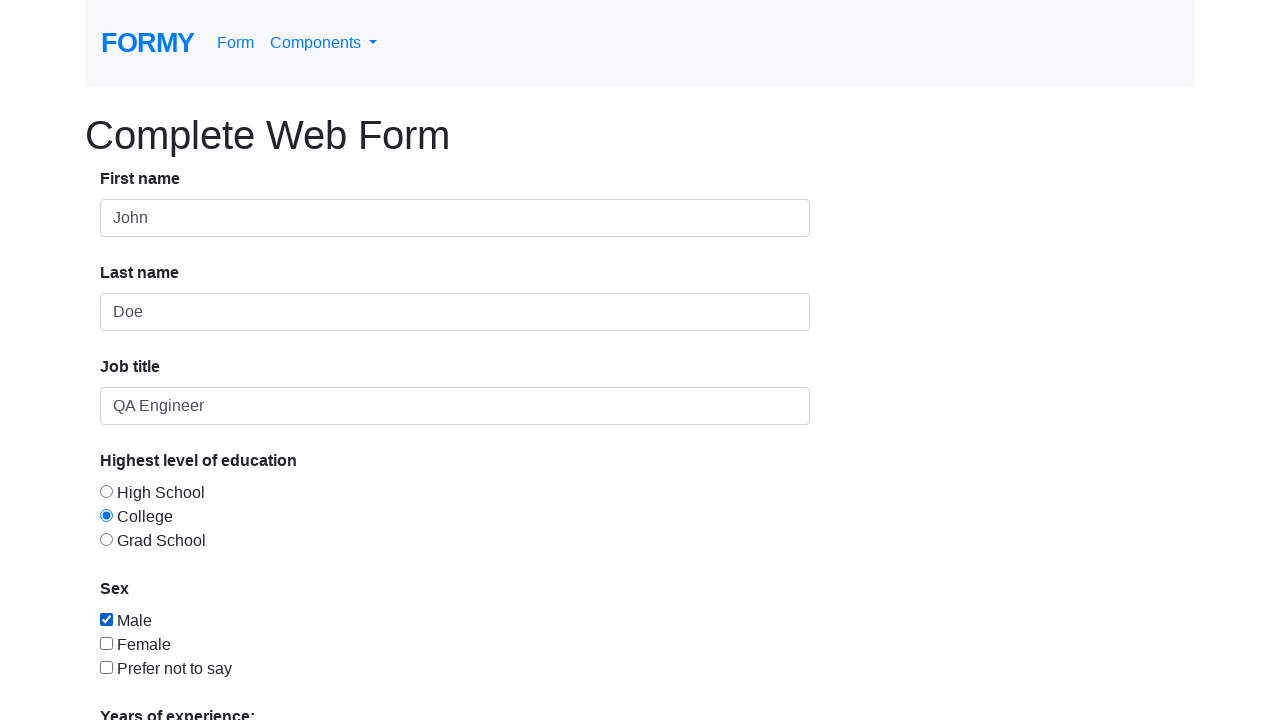

Selected years of experience from dropdown on select
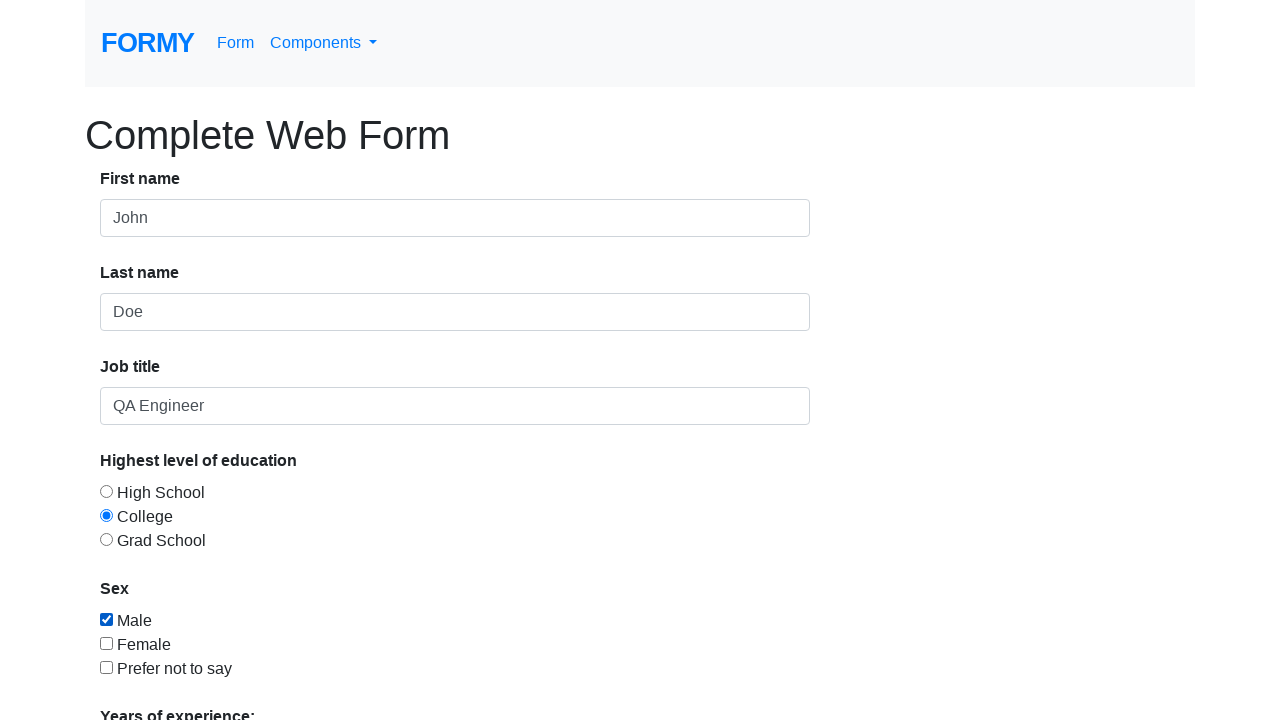

Filled date picker with '08/01/2024' on #datepicker
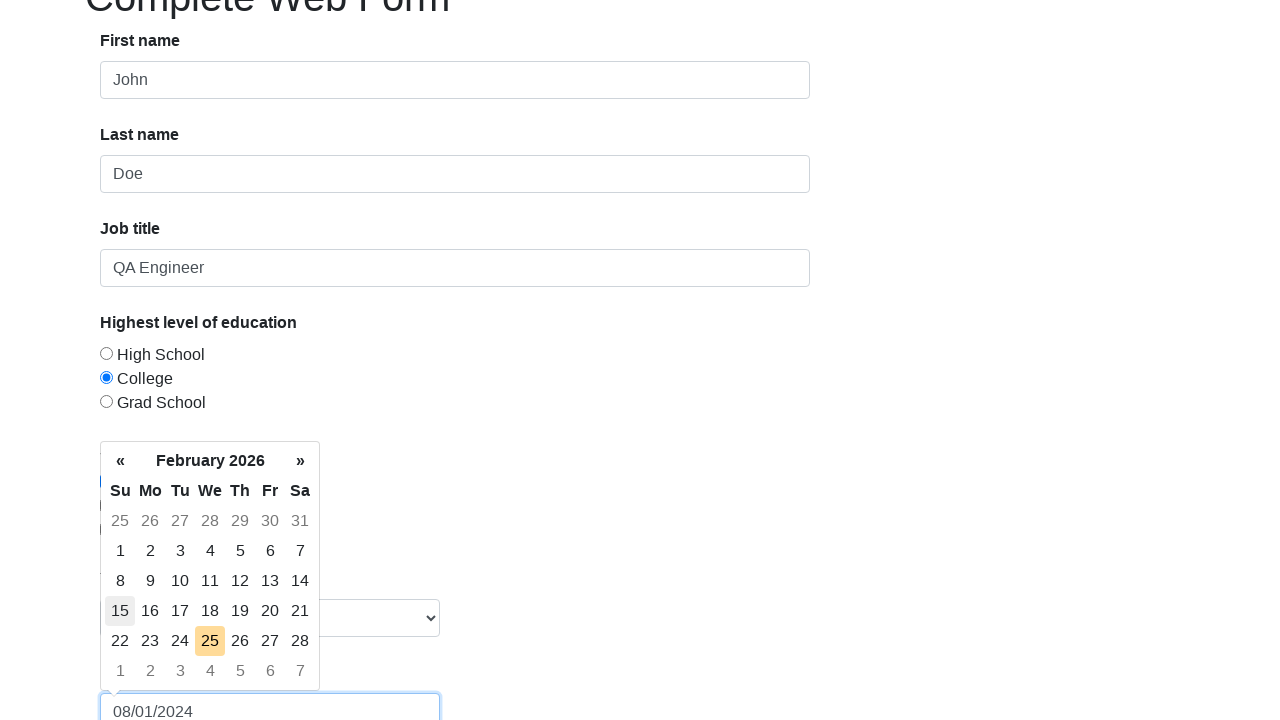

Clicked submit button to submit the form at (148, 680) on .btn.btn-lg.btn-primary
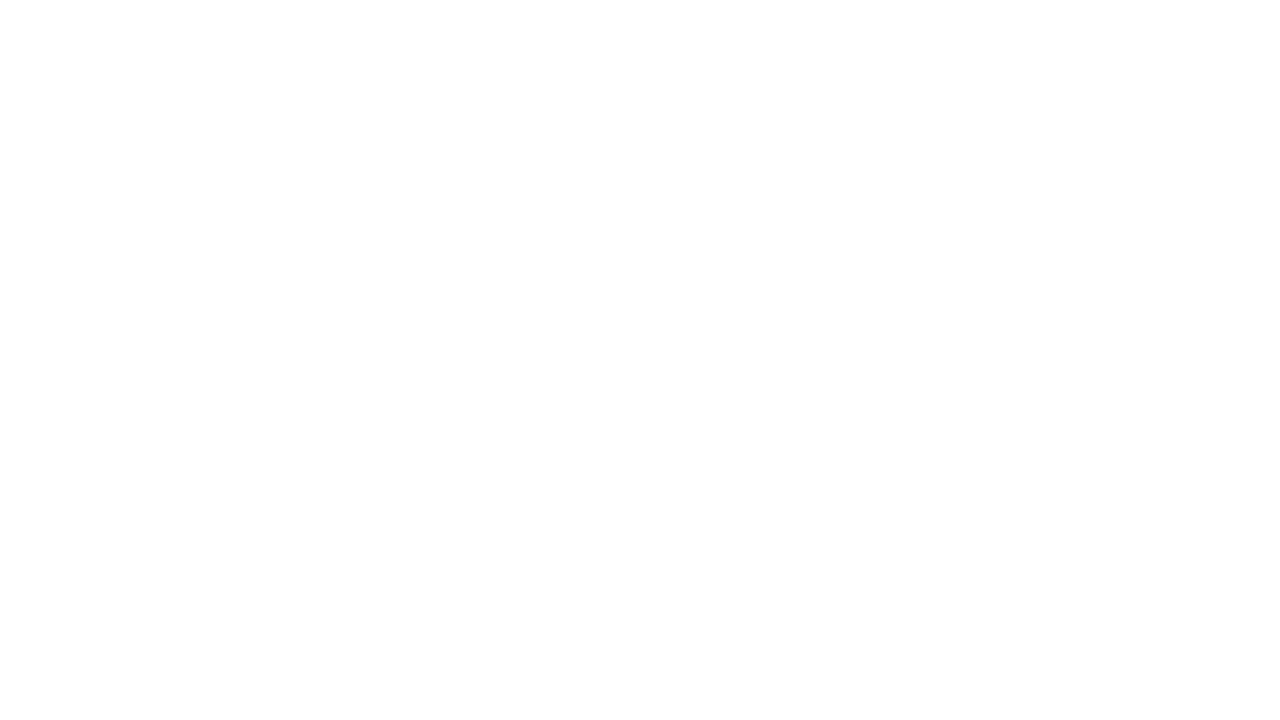

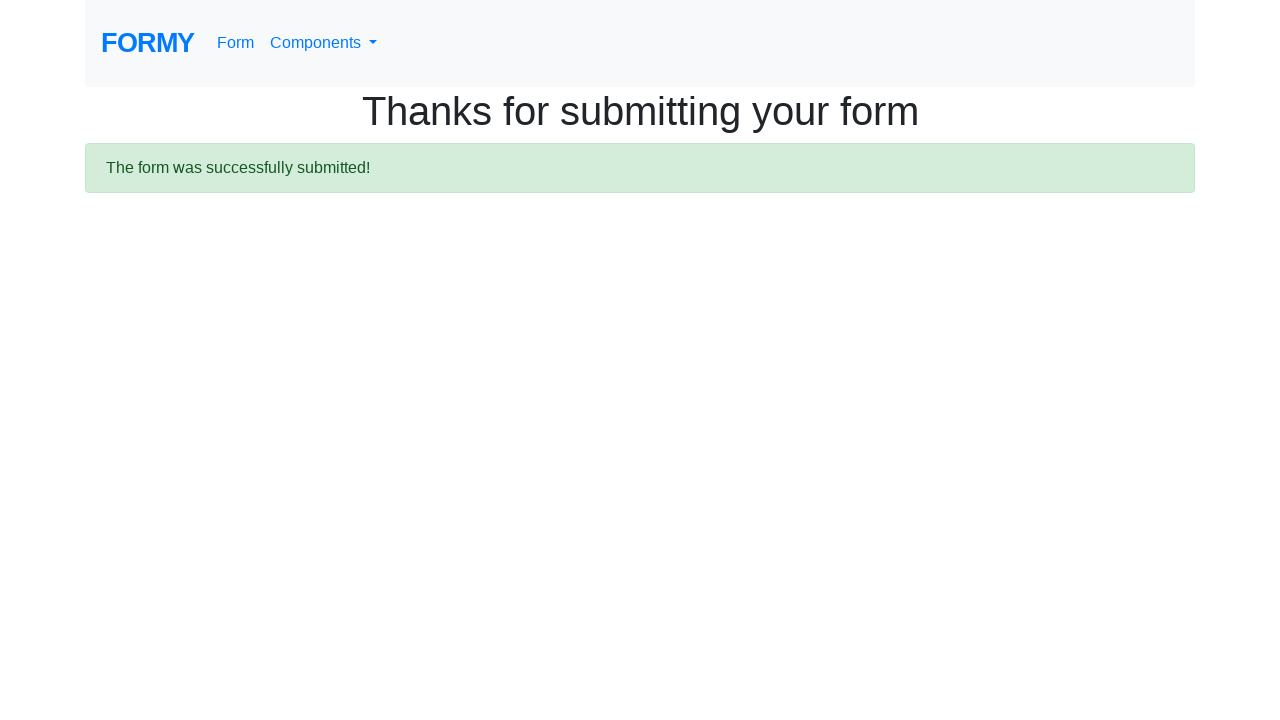